Tests radio button selection by clicking the age under 18 radio button and verifying its selected state.

Starting URL: https://automationfc.github.io/basic-form/index.html

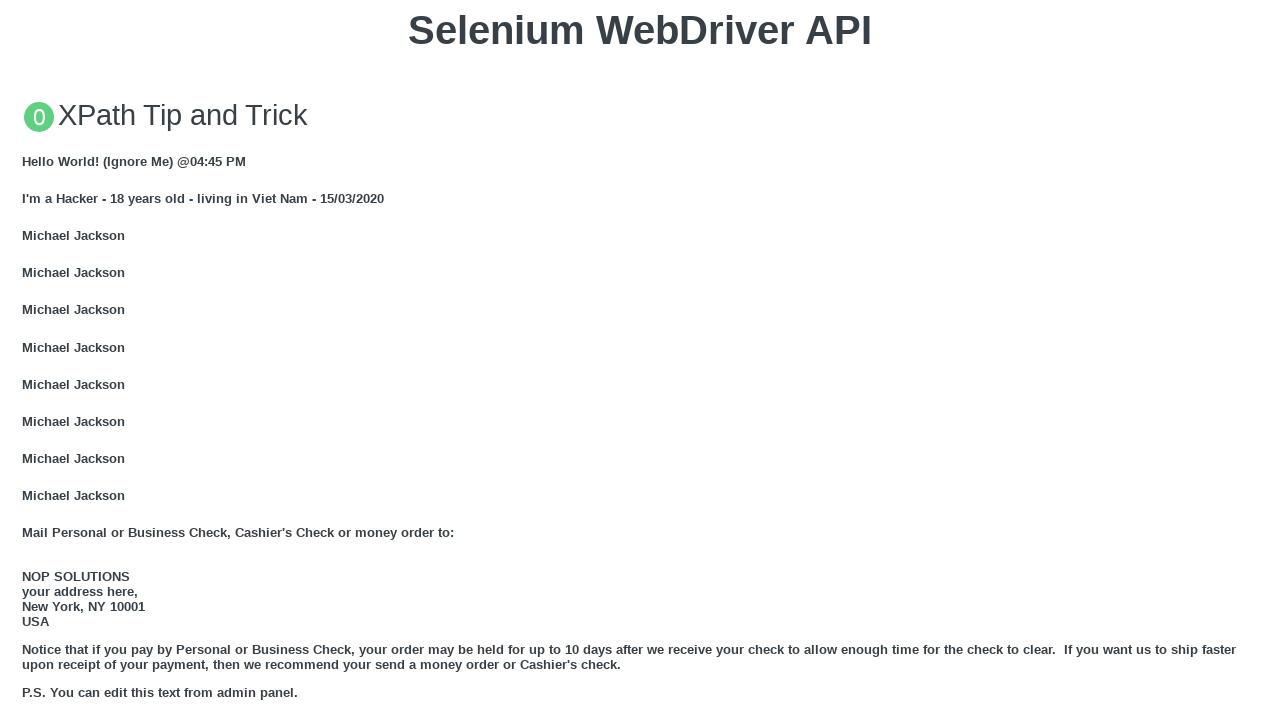

Located the 'under 18' radio button element
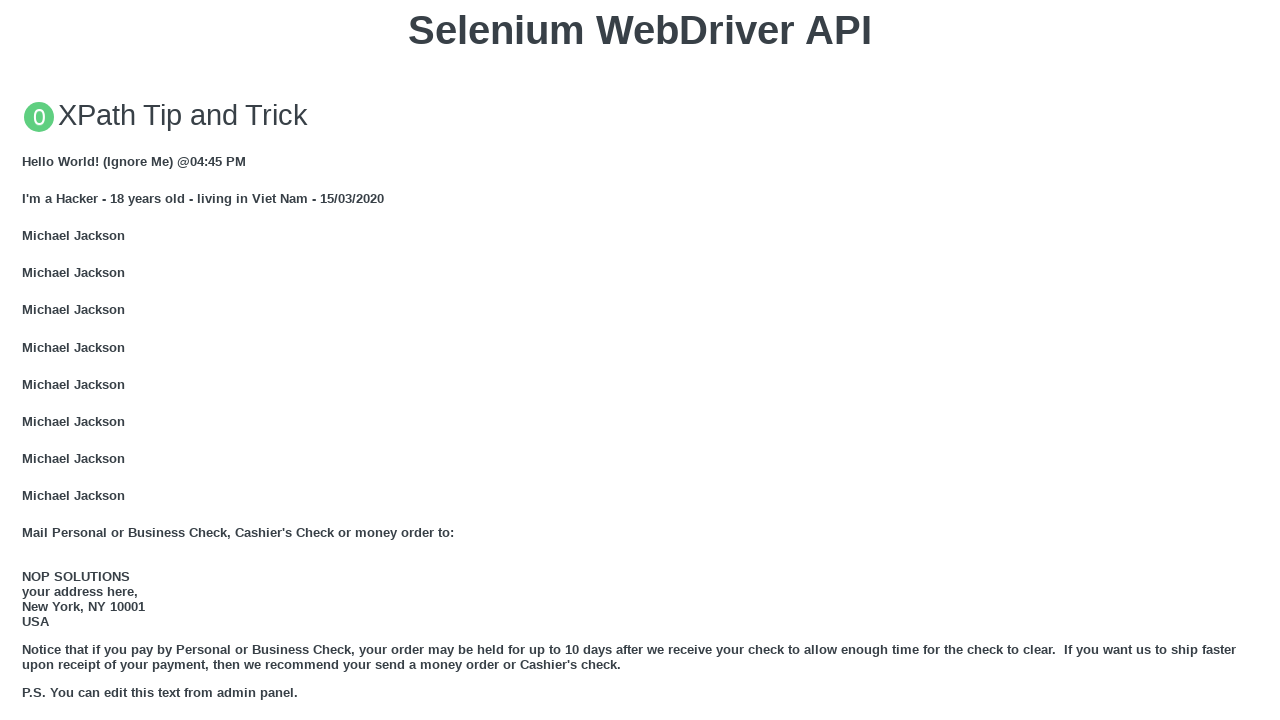

Clicked the 'under 18' radio button at (28, 360) on #under_18
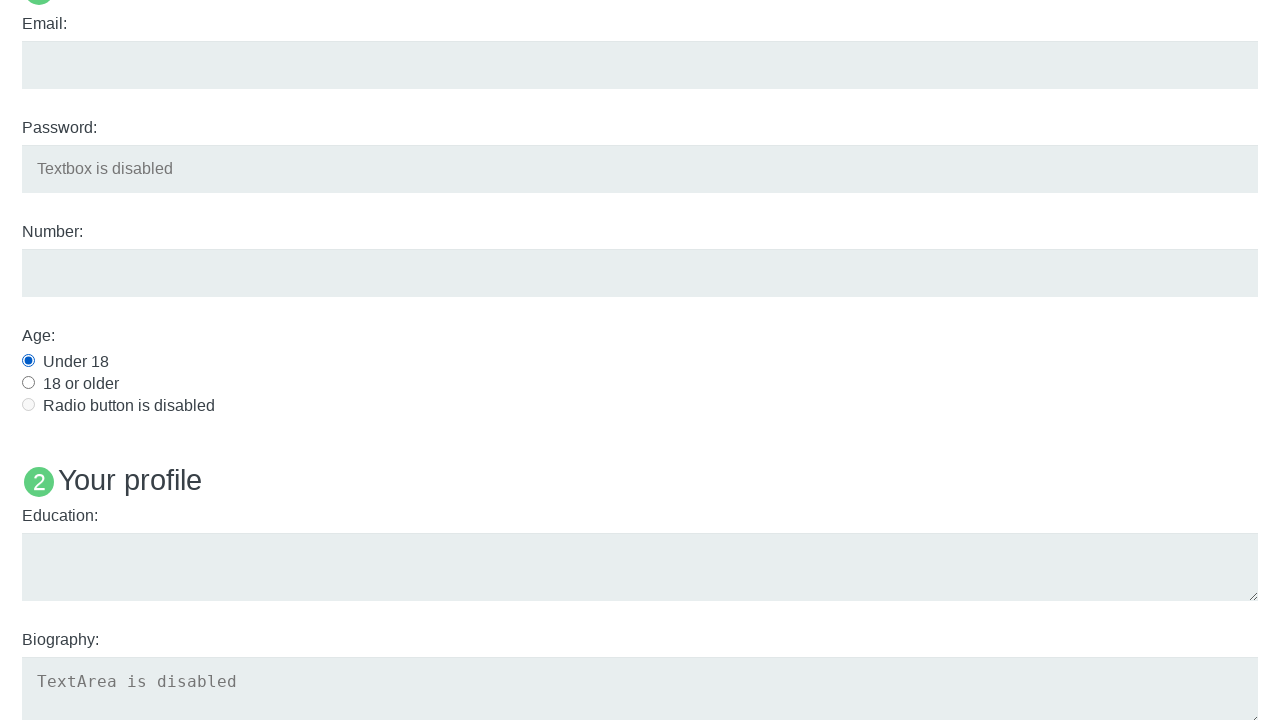

Verified that the 'under 18' radio button is selected
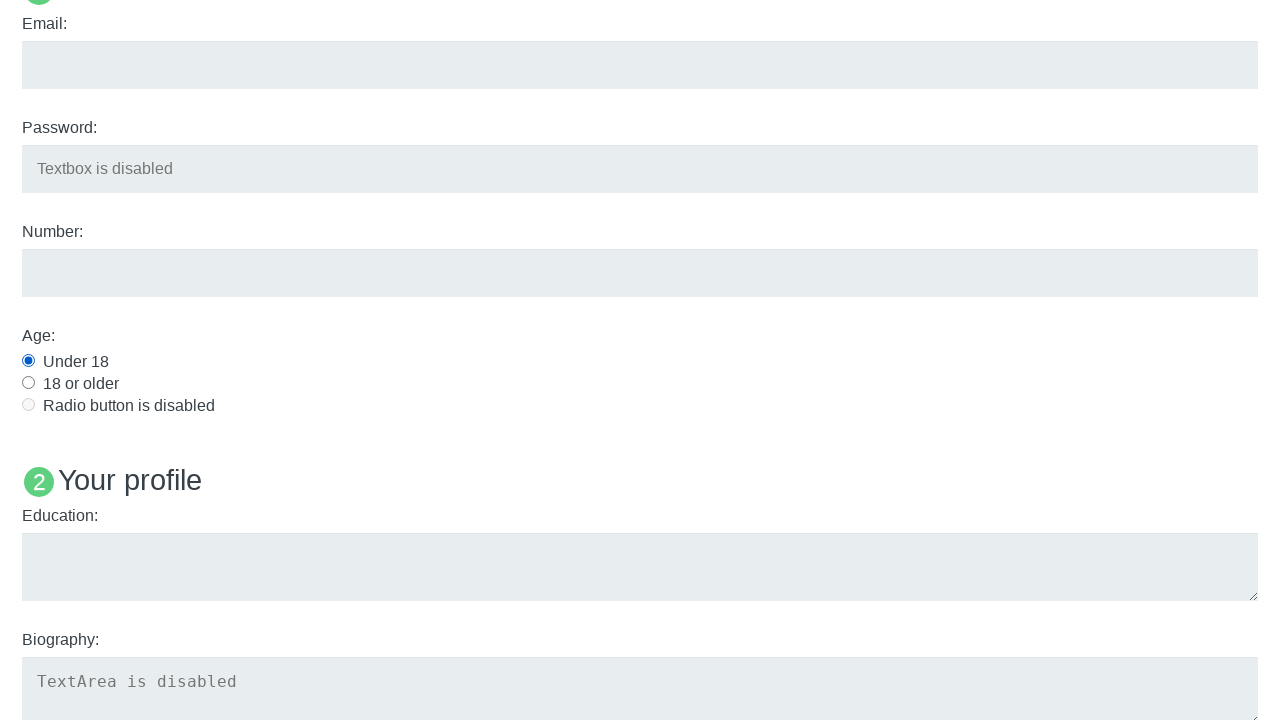

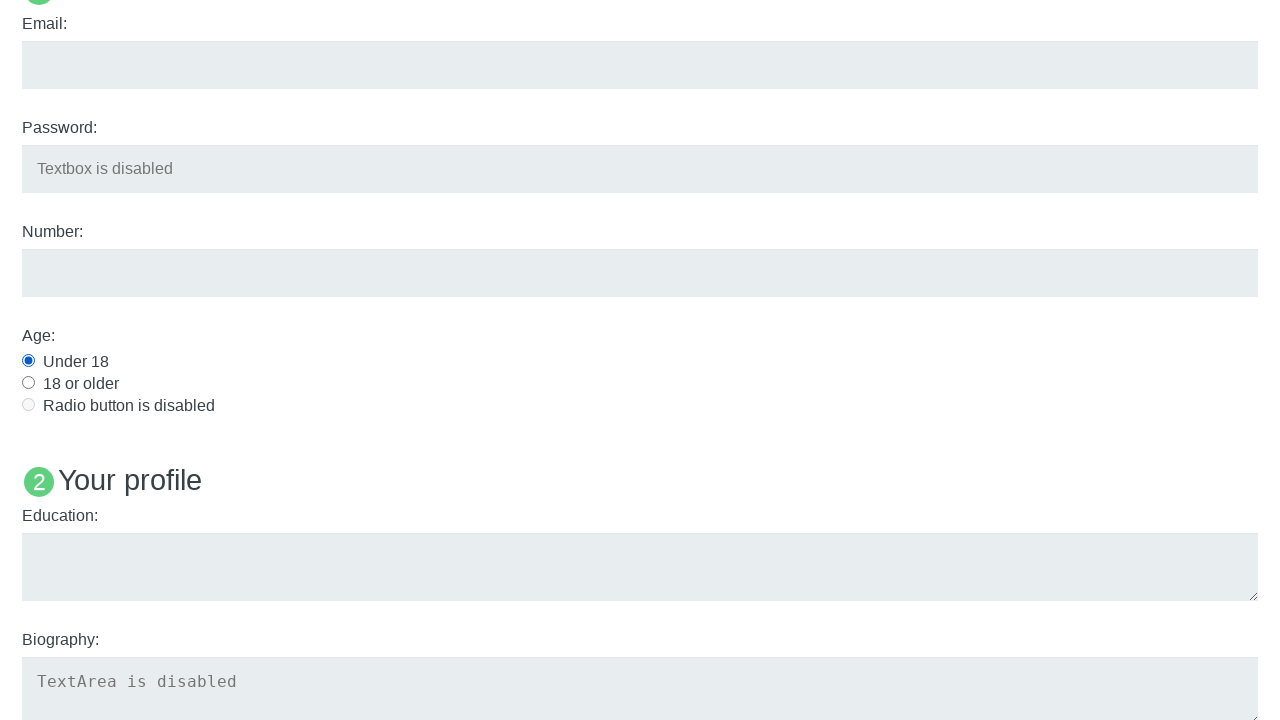